Tests window popup functionality by clicking on Instagram and Facebook social media buttons on a demo page, which likely opens popup windows.

Starting URL: https://syntaxprojects.com/window-popup-modal-demo.php

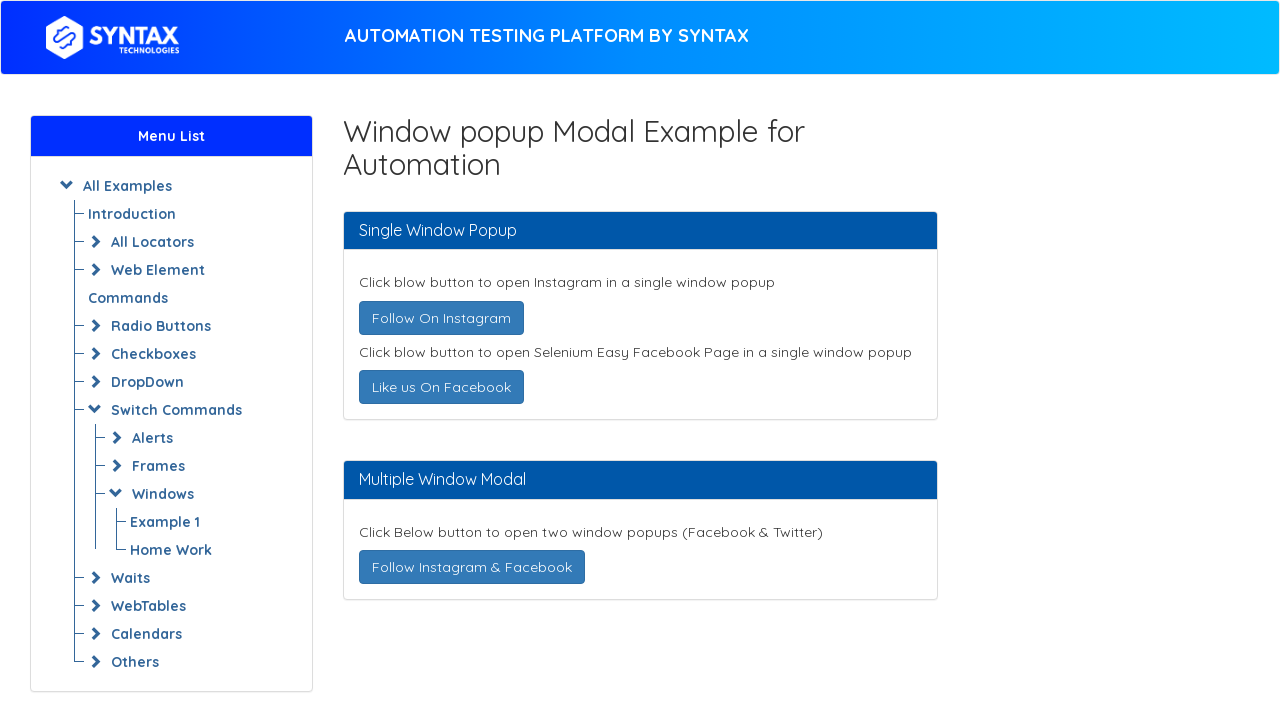

Clicked Instagram social media button to open popup at (441, 318) on a[title*='Instagram']
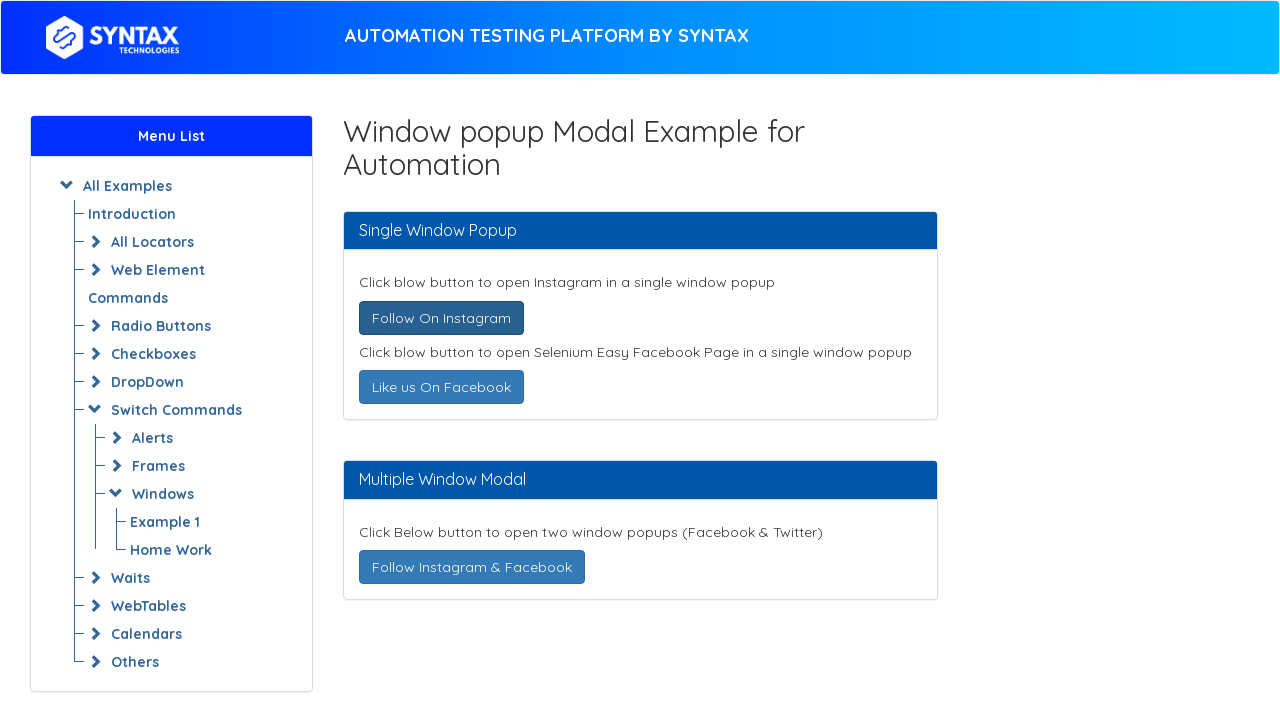

Clicked Facebook social media button to open popup at (441, 387) on a[title*='Facebook']
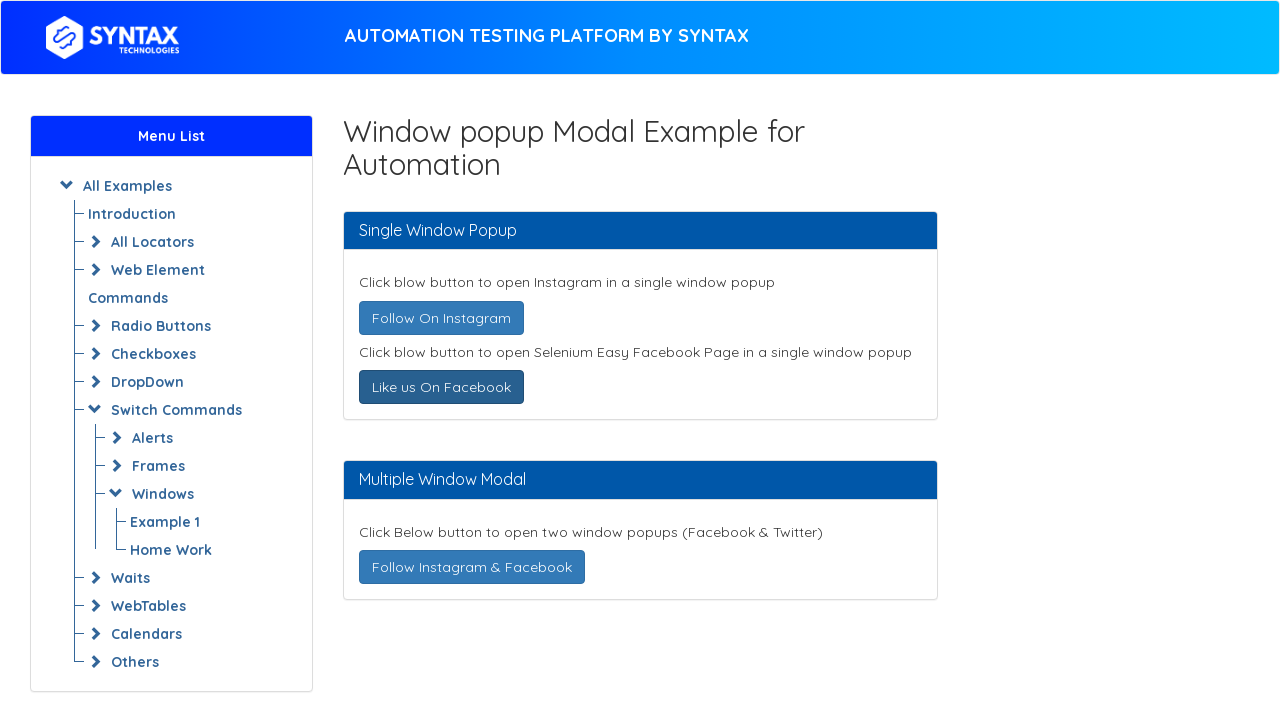

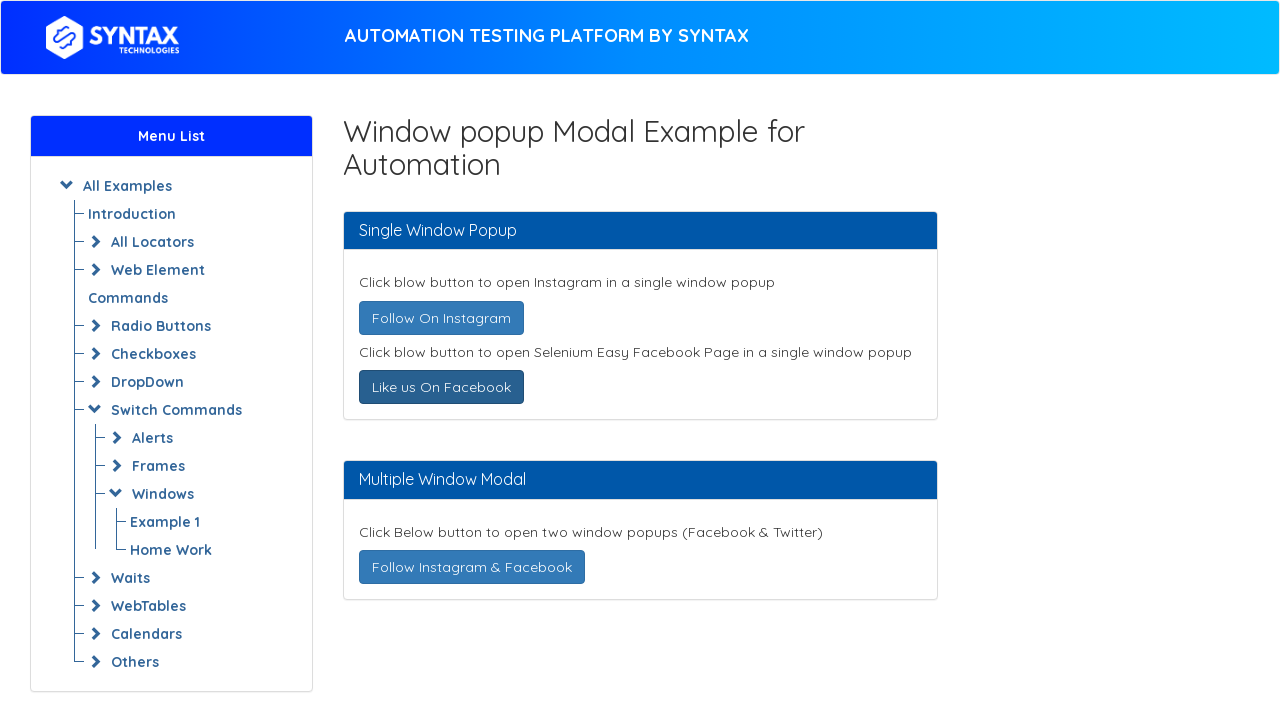